Tests horizontal slider functionality by moving the slider to various positions using mouse drag interactions and verifying the slider value updates correctly.

Starting URL: http://the-internet.herokuapp.com/horizontal_slider

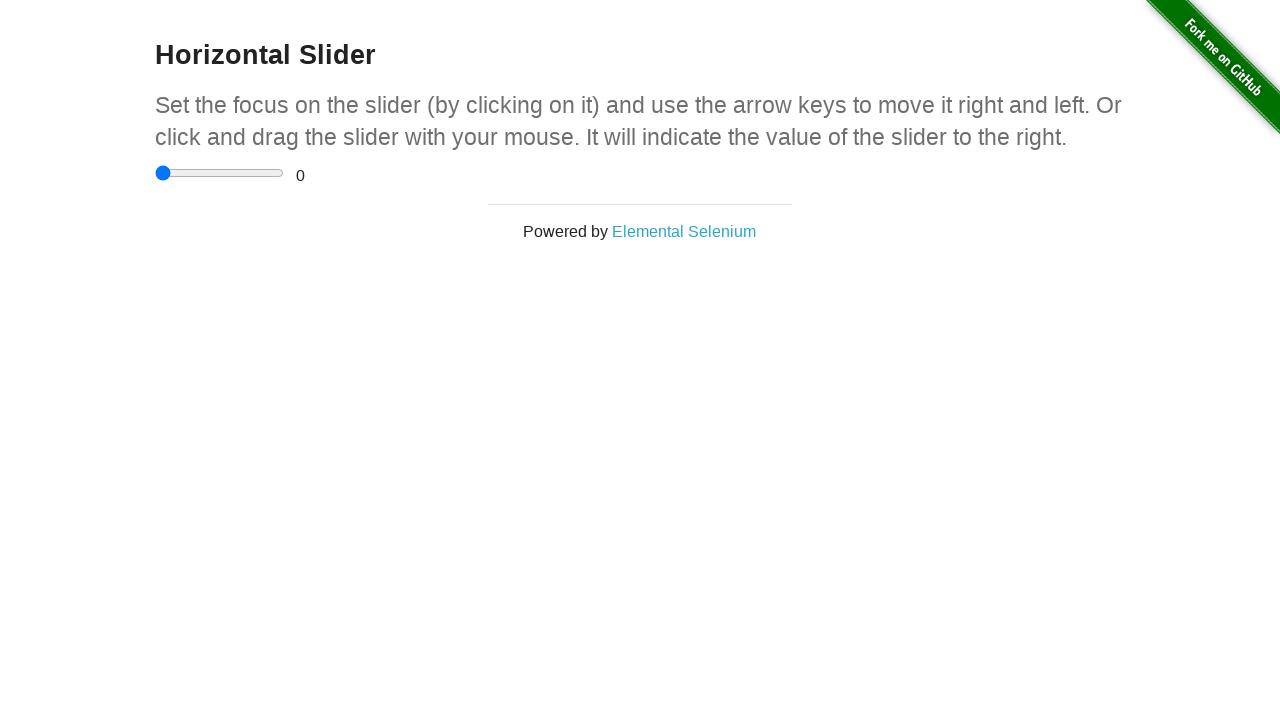

Waited for slider container to be visible
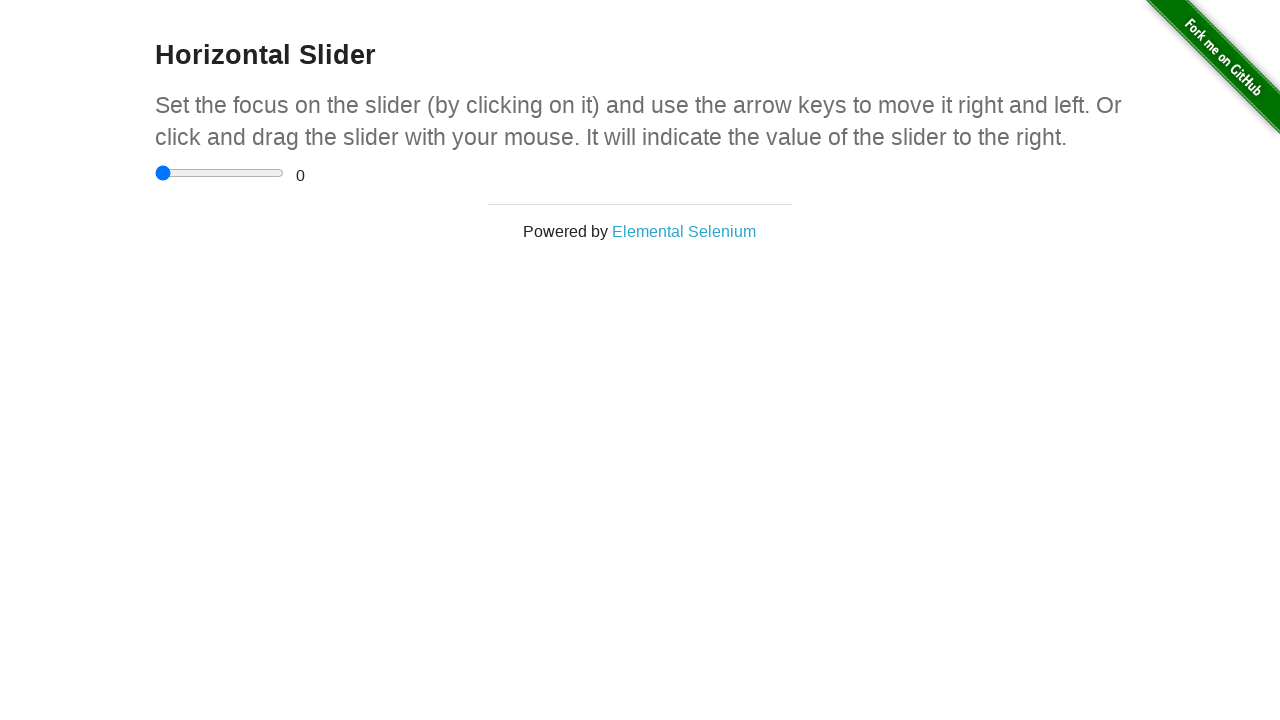

Located the range slider element
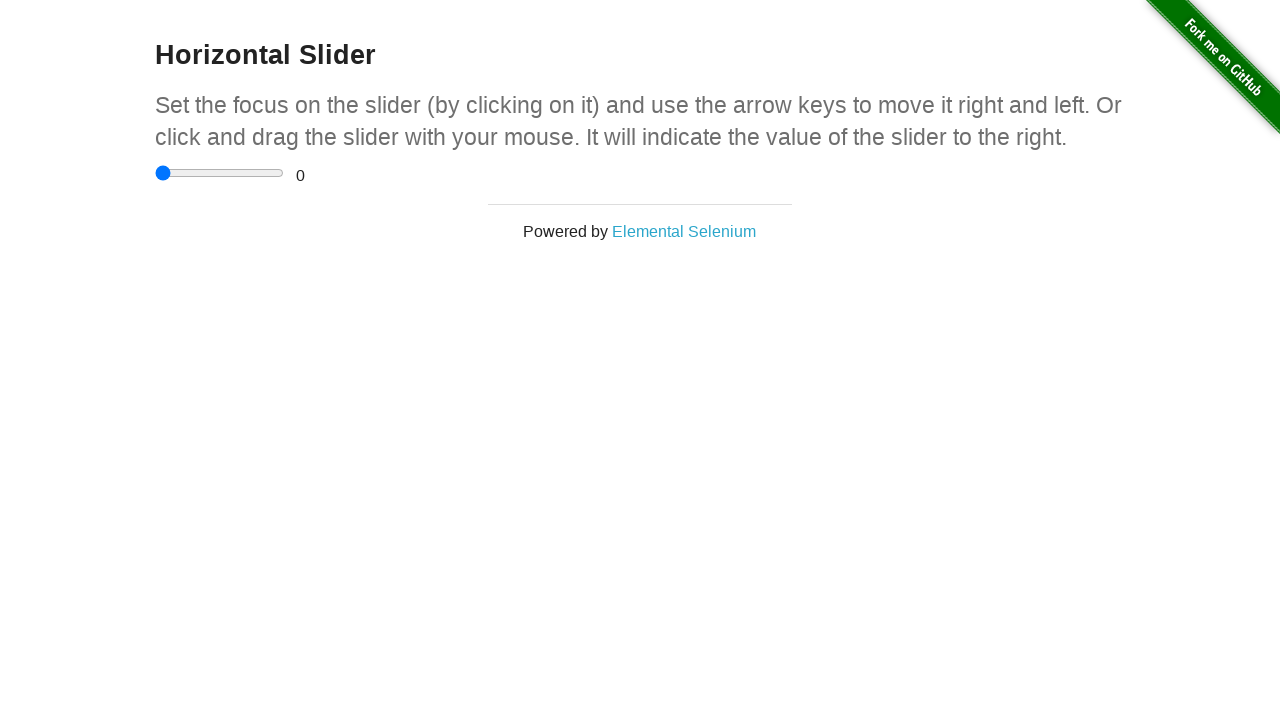

Retrieved slider bounding box coordinates
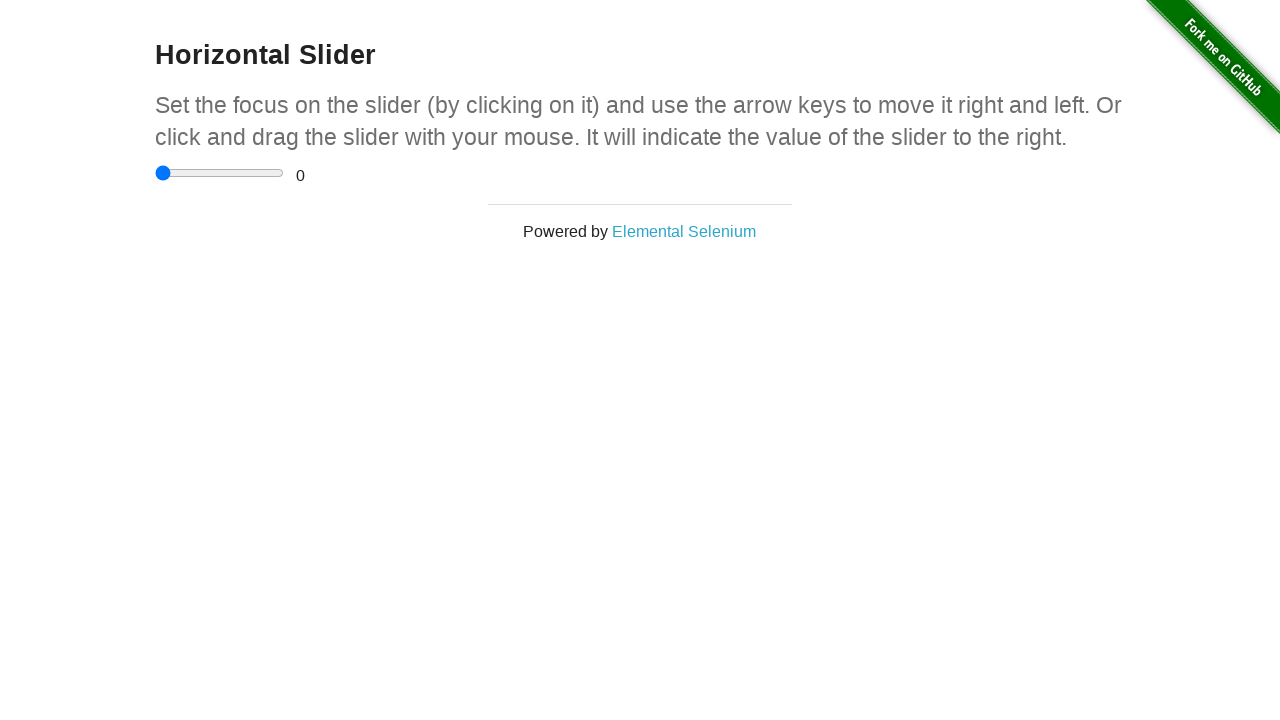

Clicked slider at start position (value 0) at (155, 173)
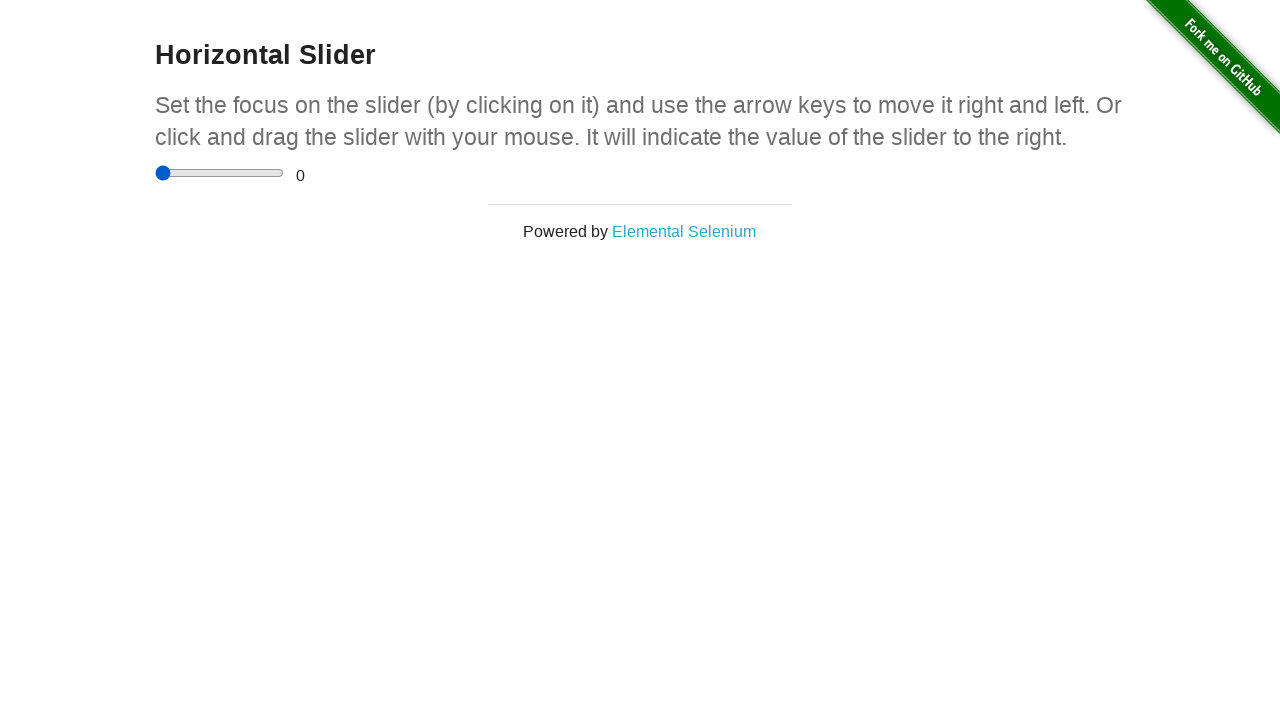

Waited 200ms for slider to settle
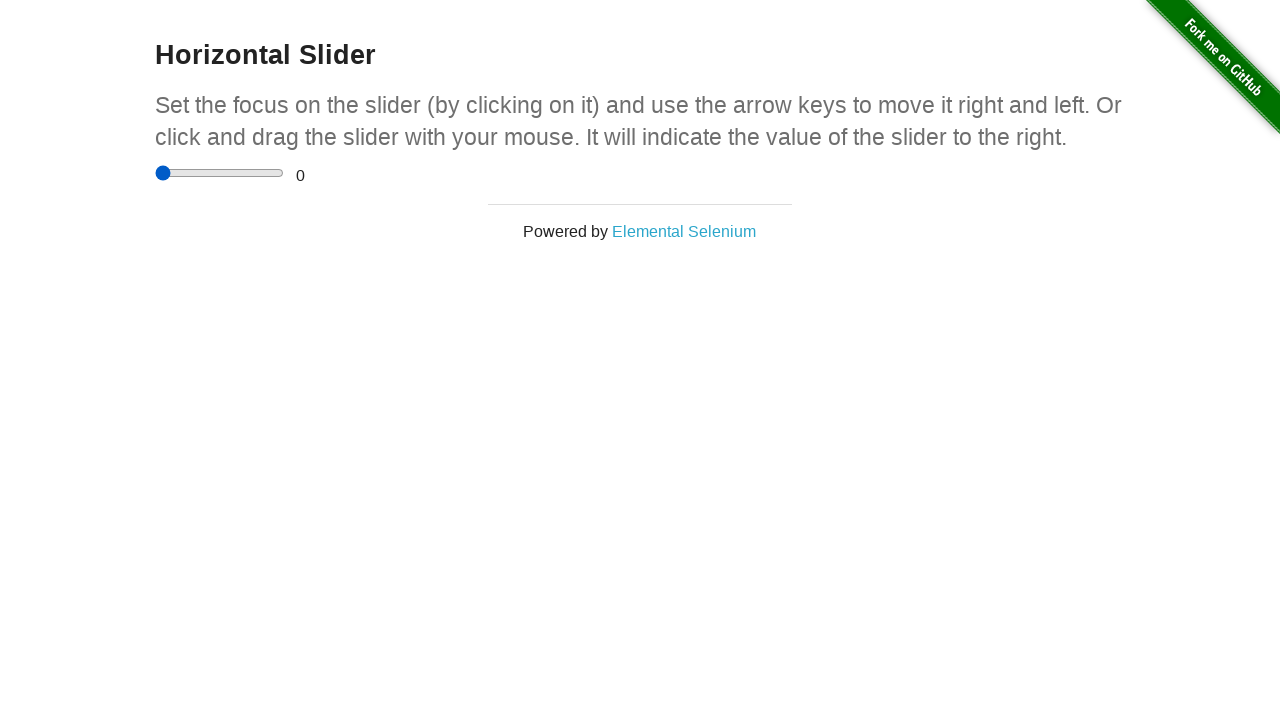

Clicked slider at middle position (value 2.5) at (220, 173)
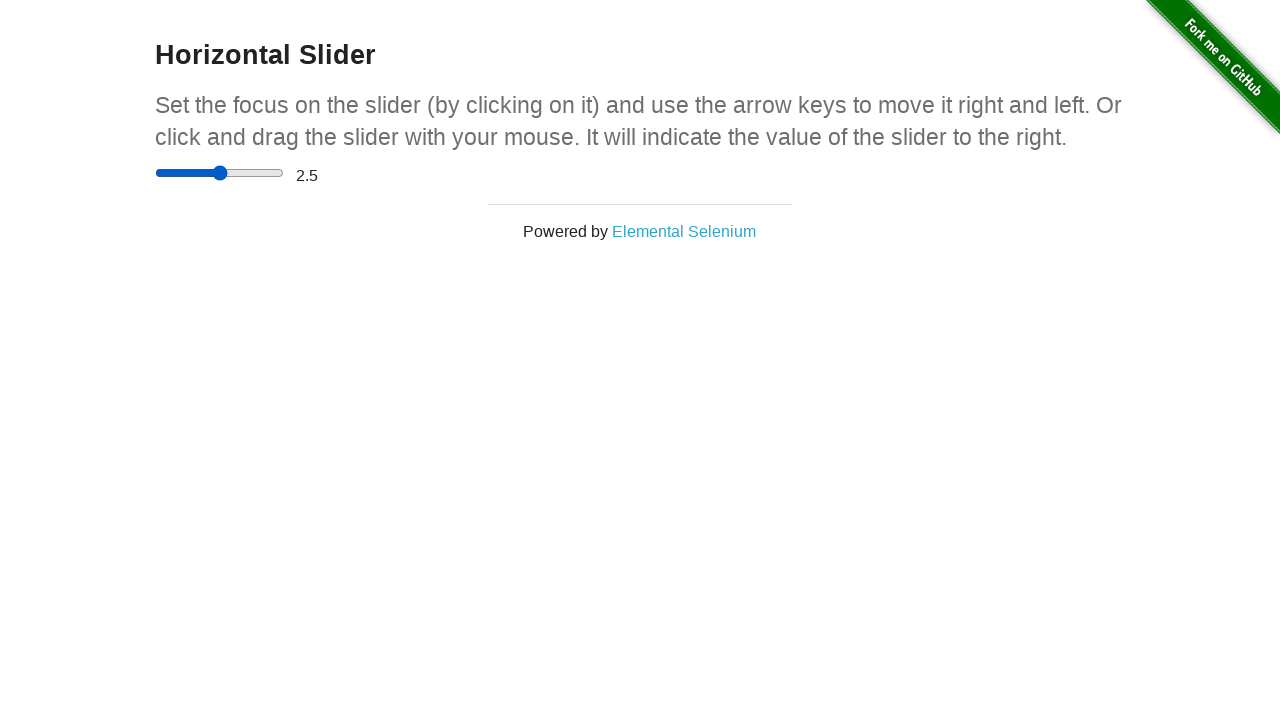

Waited 200ms for slider to settle
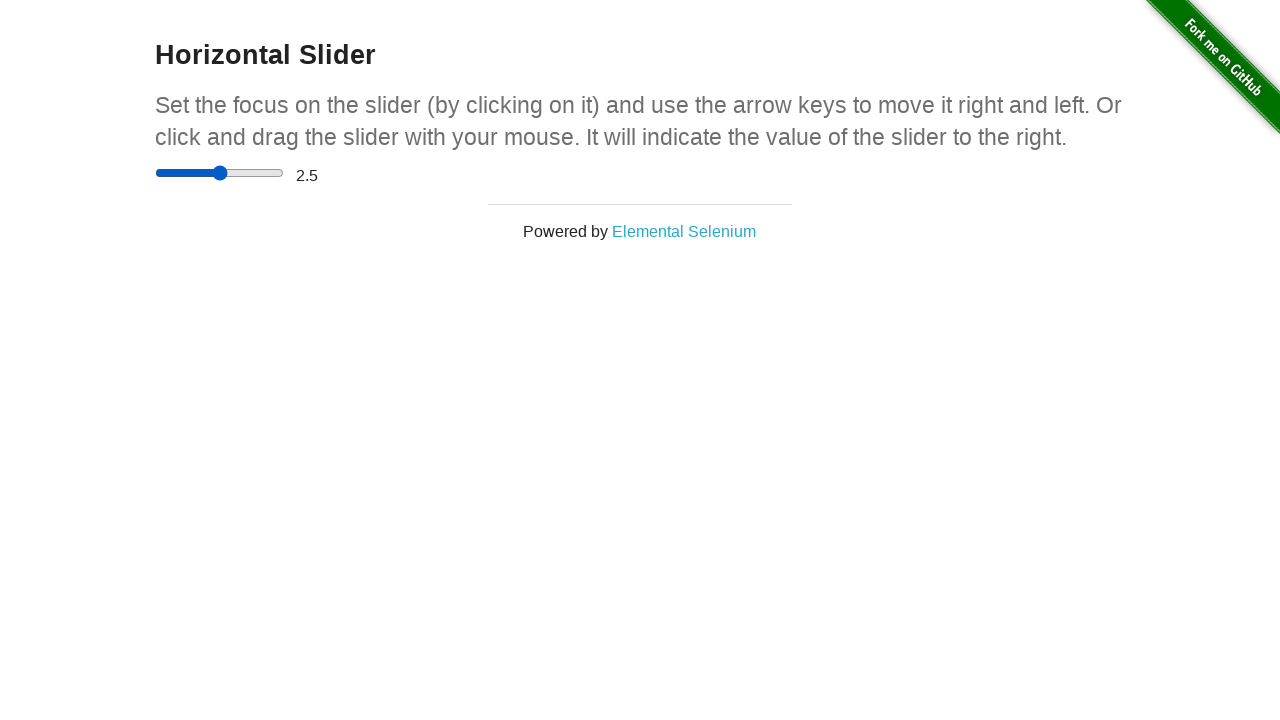

Clicked slider at end position (value 5) at (284, 173)
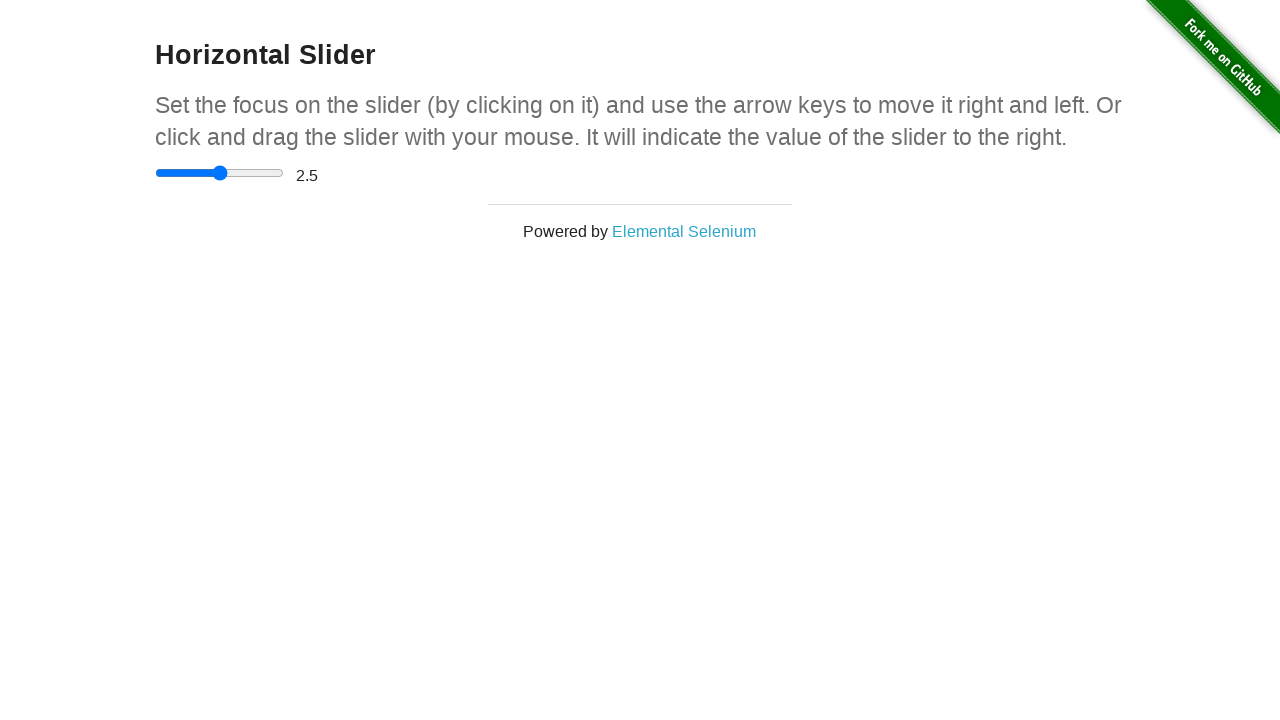

Waited 200ms for slider to settle
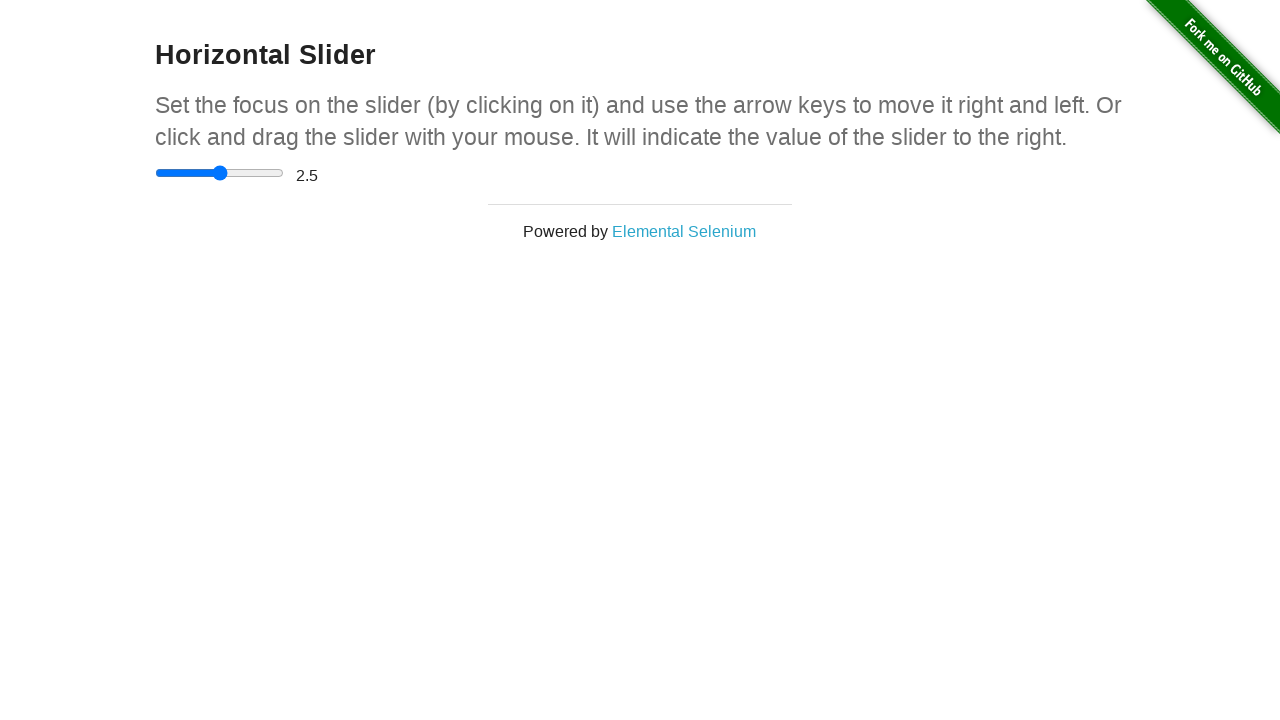

Clicked slider at start boundary (should remain at start) at (155, 173)
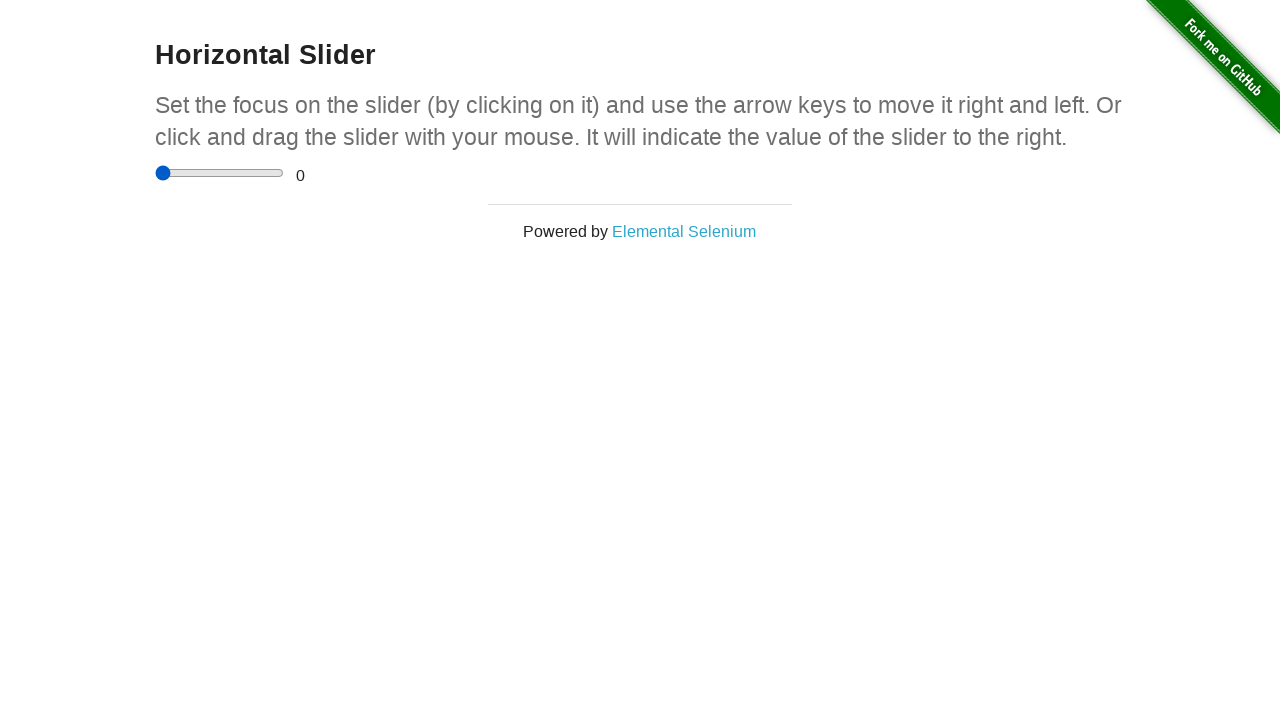

Waited 200ms for slider to settle
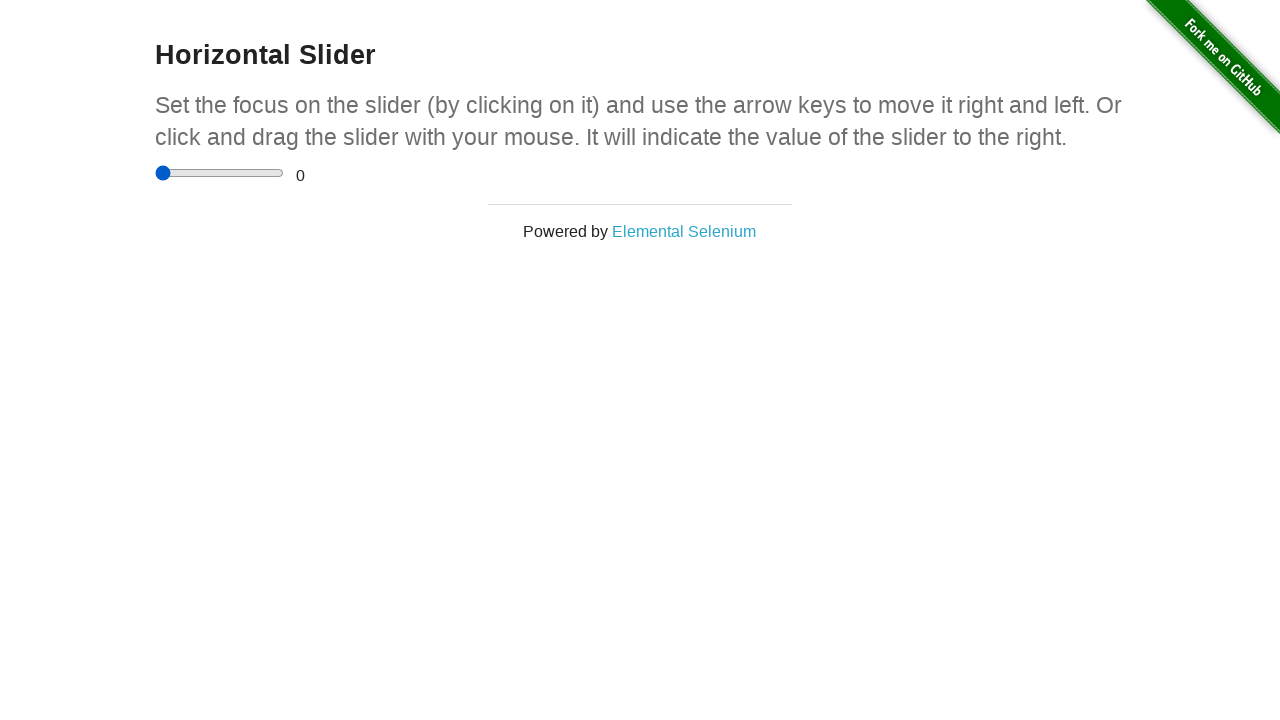

Clicked slider at end boundary (should remain at end) at (284, 173)
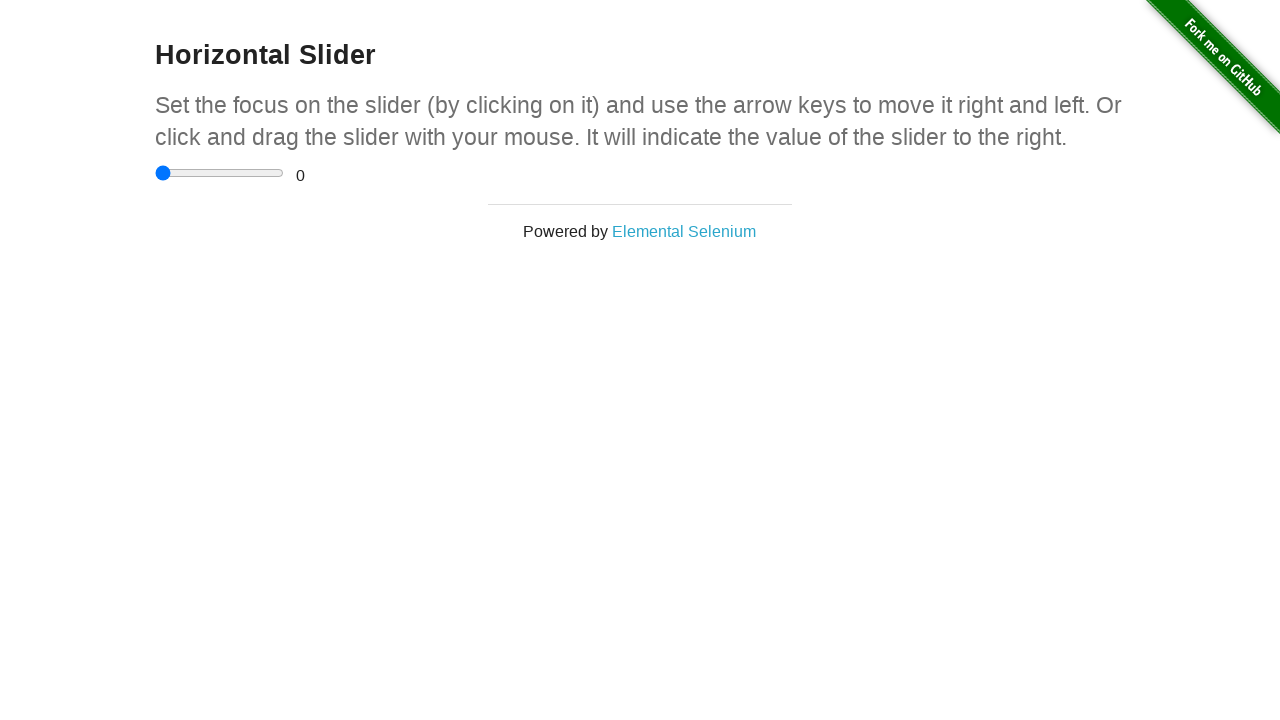

Waited 200ms for slider to settle
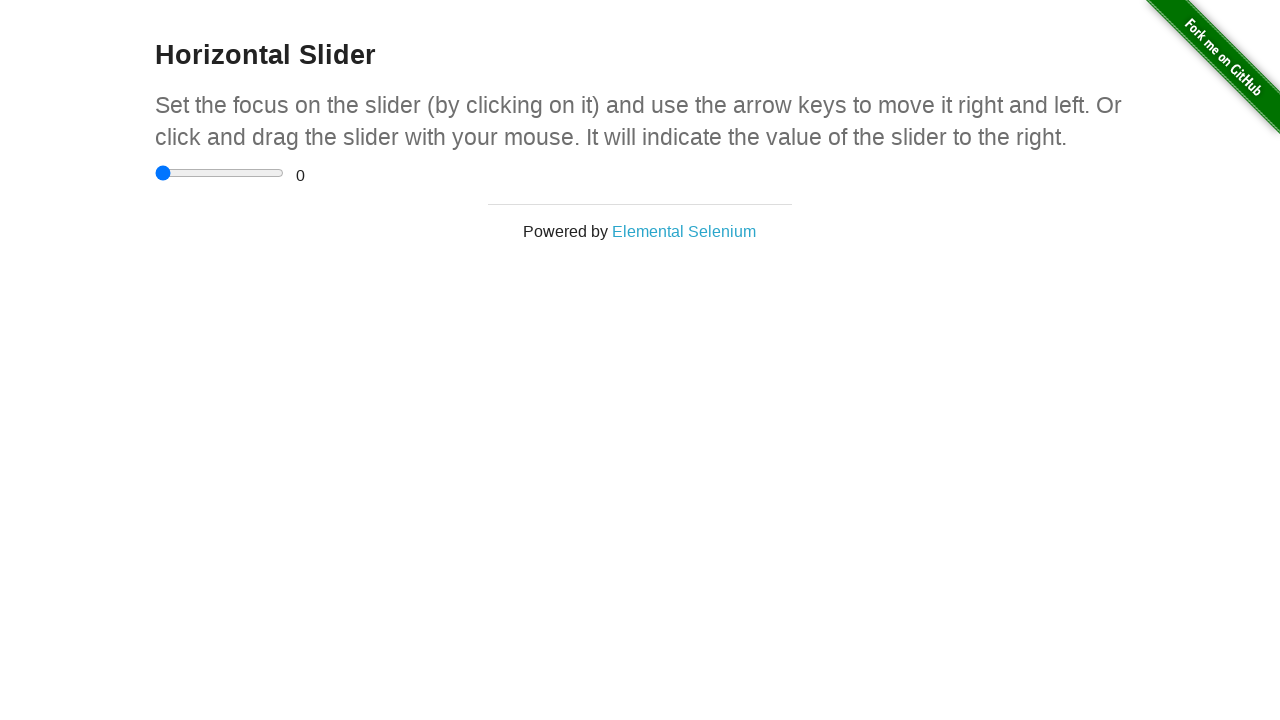

Clicked slider at quarter position (value 1.25) at (187, 173)
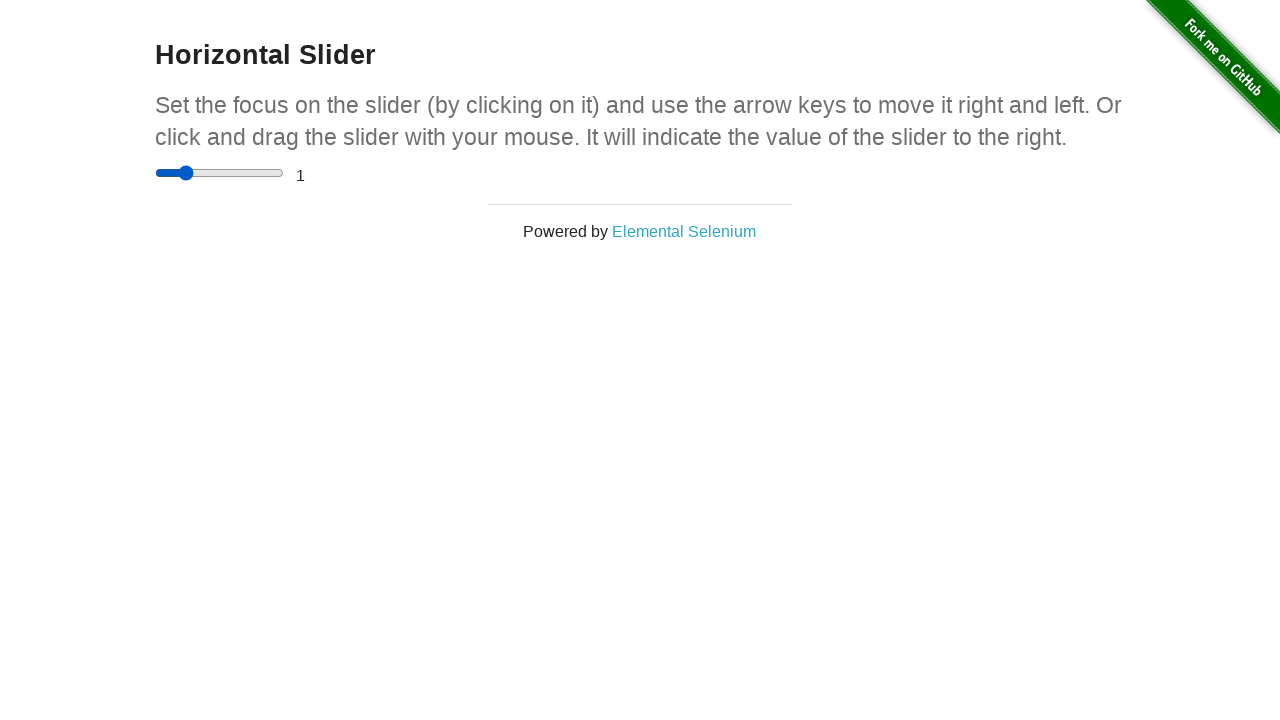

Waited 200ms for slider to settle
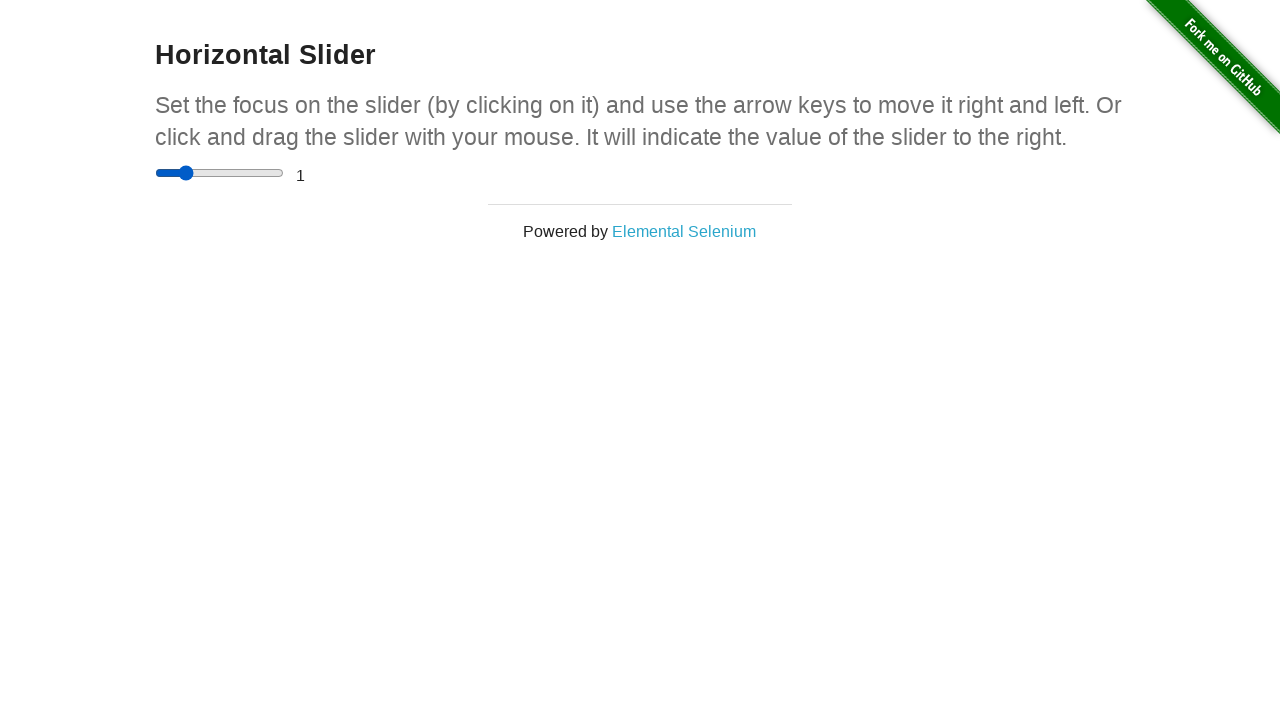

Clicked slider at three-quarter position (value 3.75) at (252, 173)
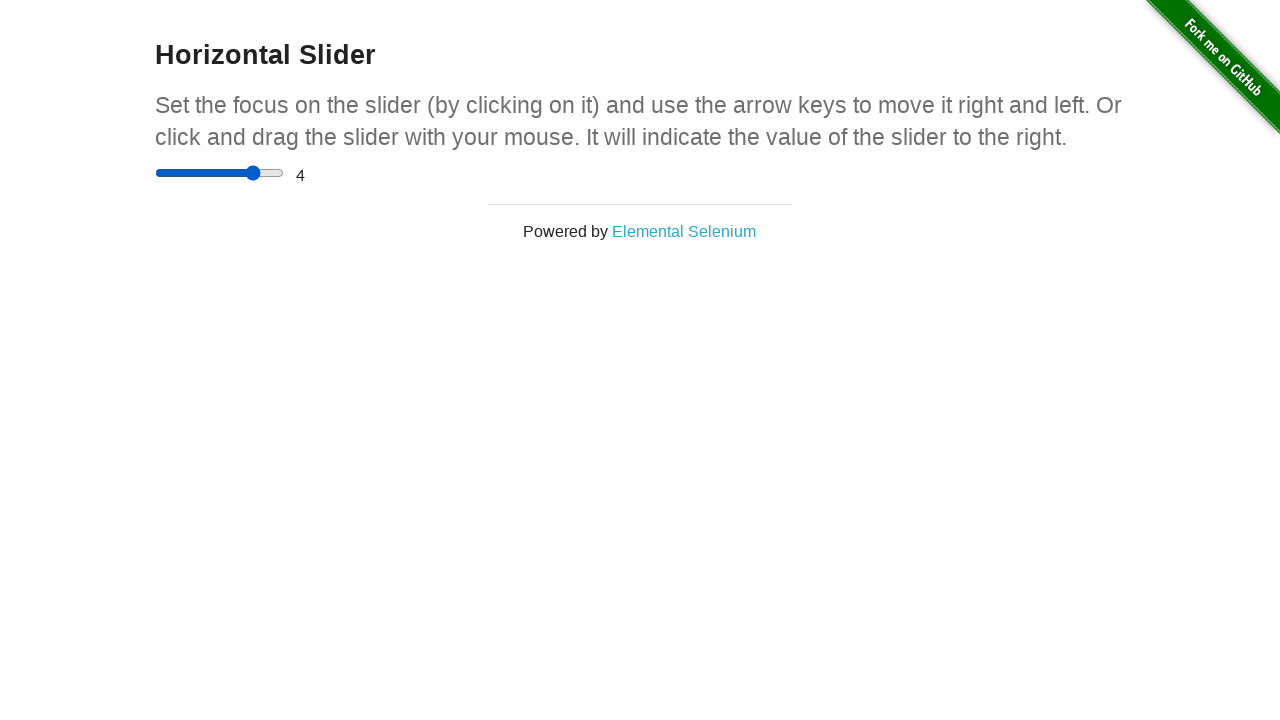

Waited 200ms for slider to settle
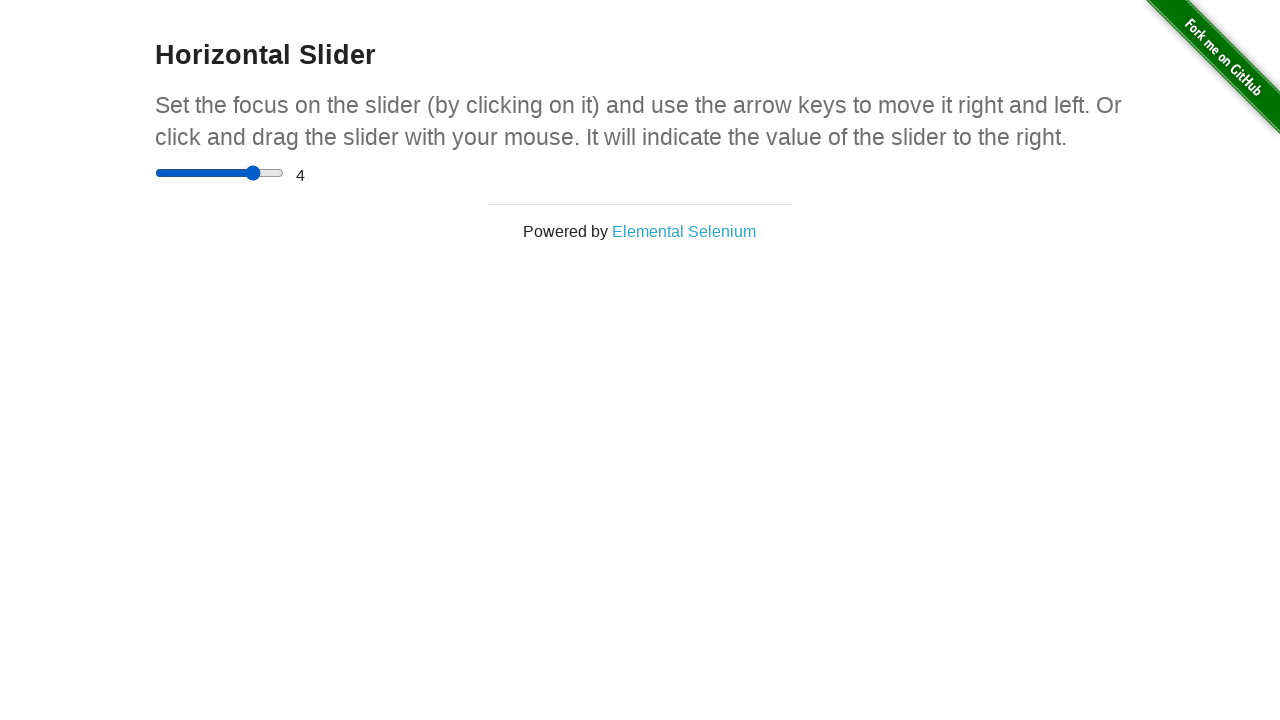

Clicked slider back to start position (value 0) at (155, 173)
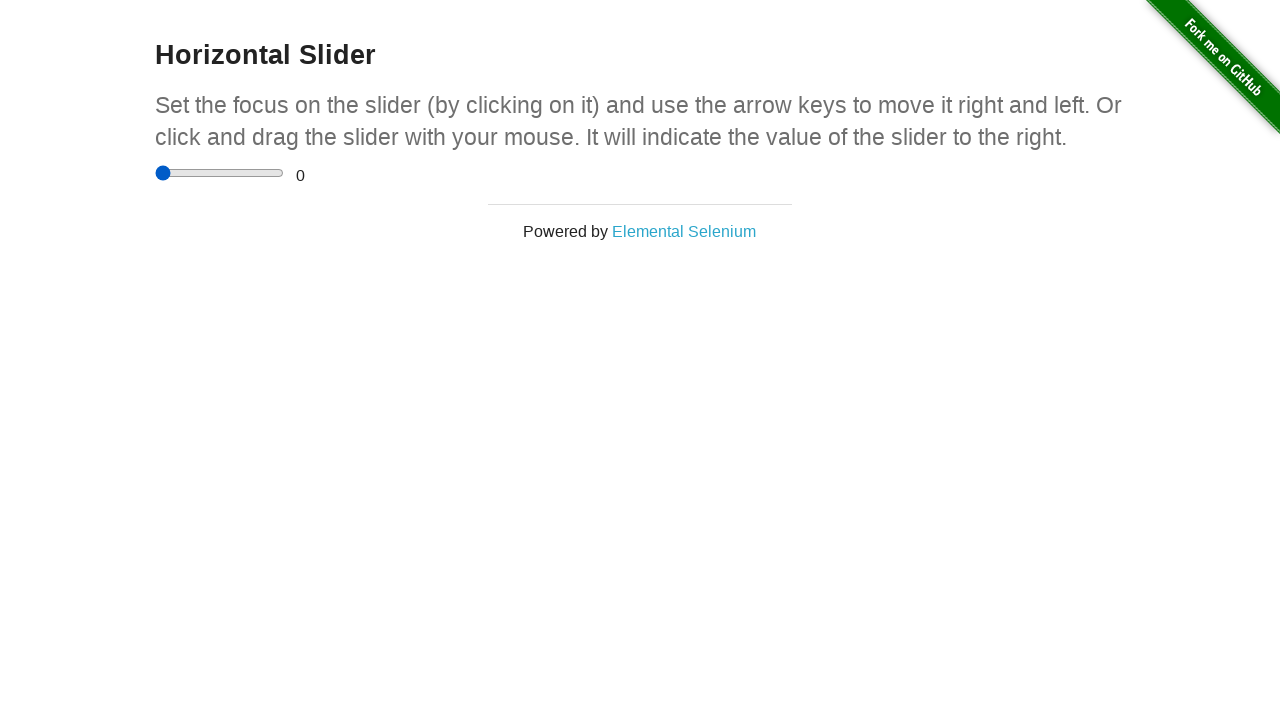

Waited 200ms for slider to settle
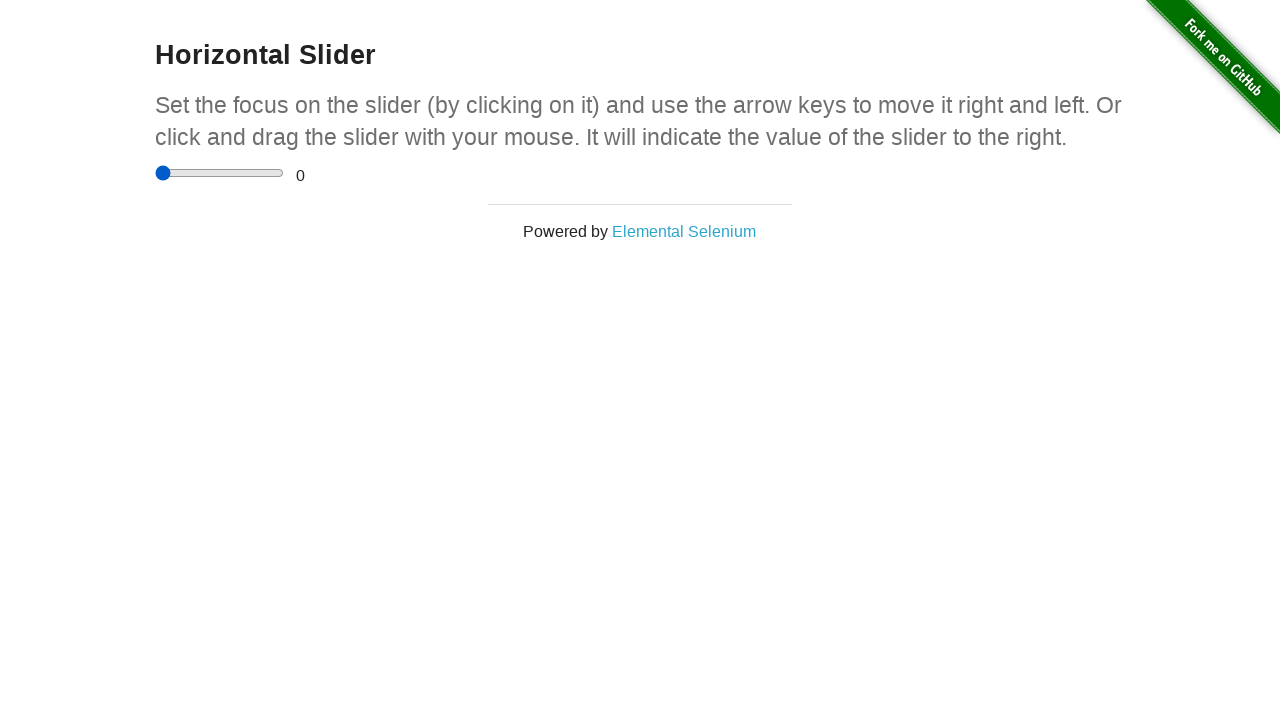

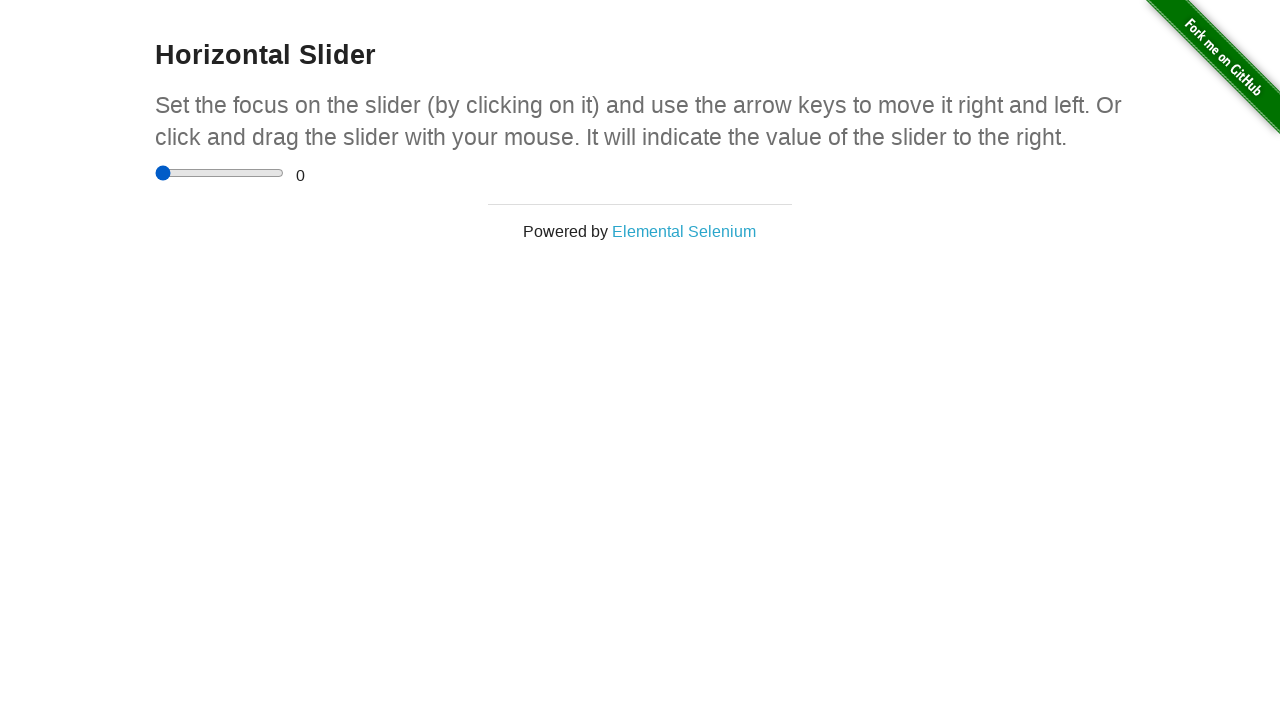